Tests checkbox interaction by checking the state of two checkboxes and ensuring both are selected by clicking on any that are not already checked.

Starting URL: https://the-internet.herokuapp.com/checkboxes

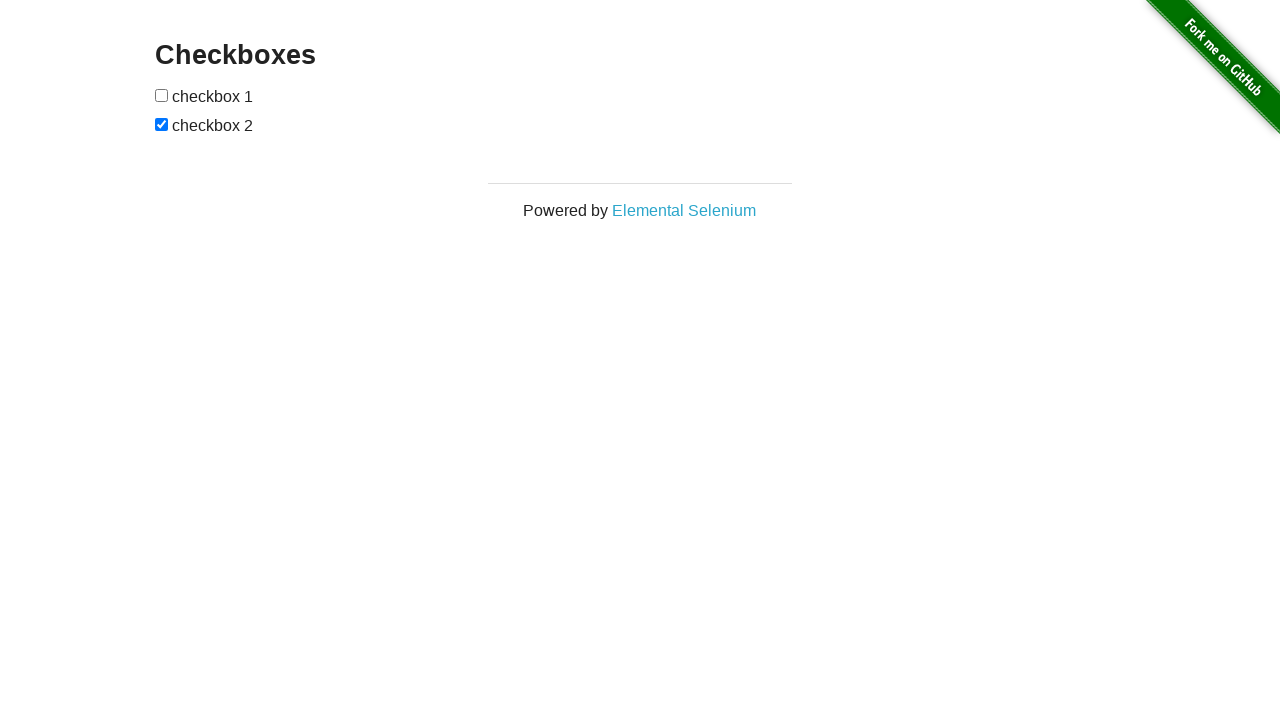

Located first checkbox element
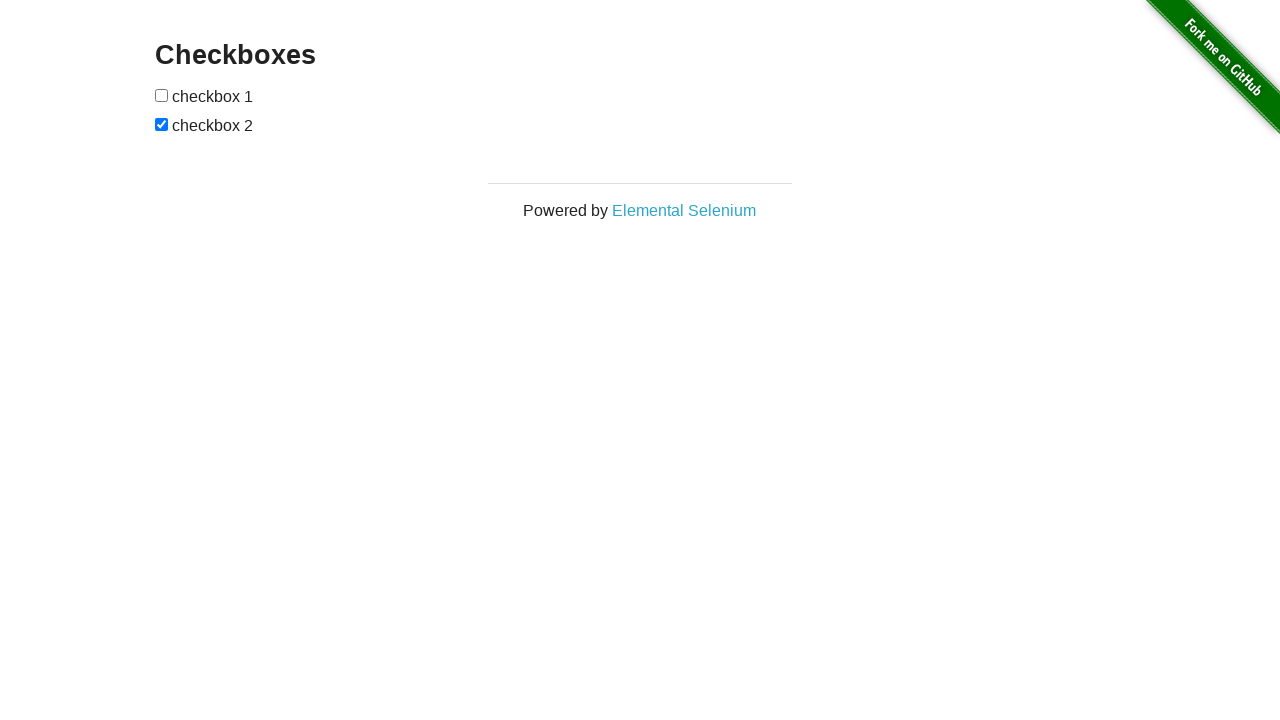

Located second checkbox element
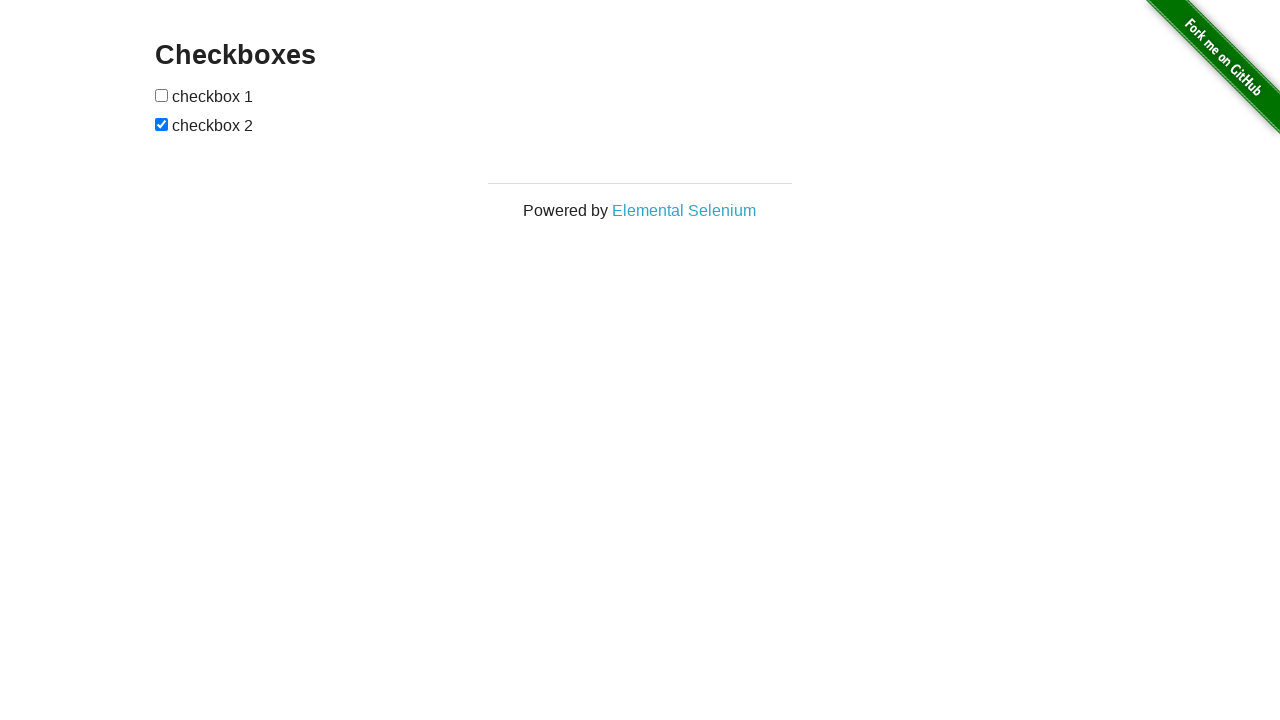

Checkbox 1 was not checked, clicked to select it at (162, 95) on xpath=//form[@id='checkboxes']/input[1]
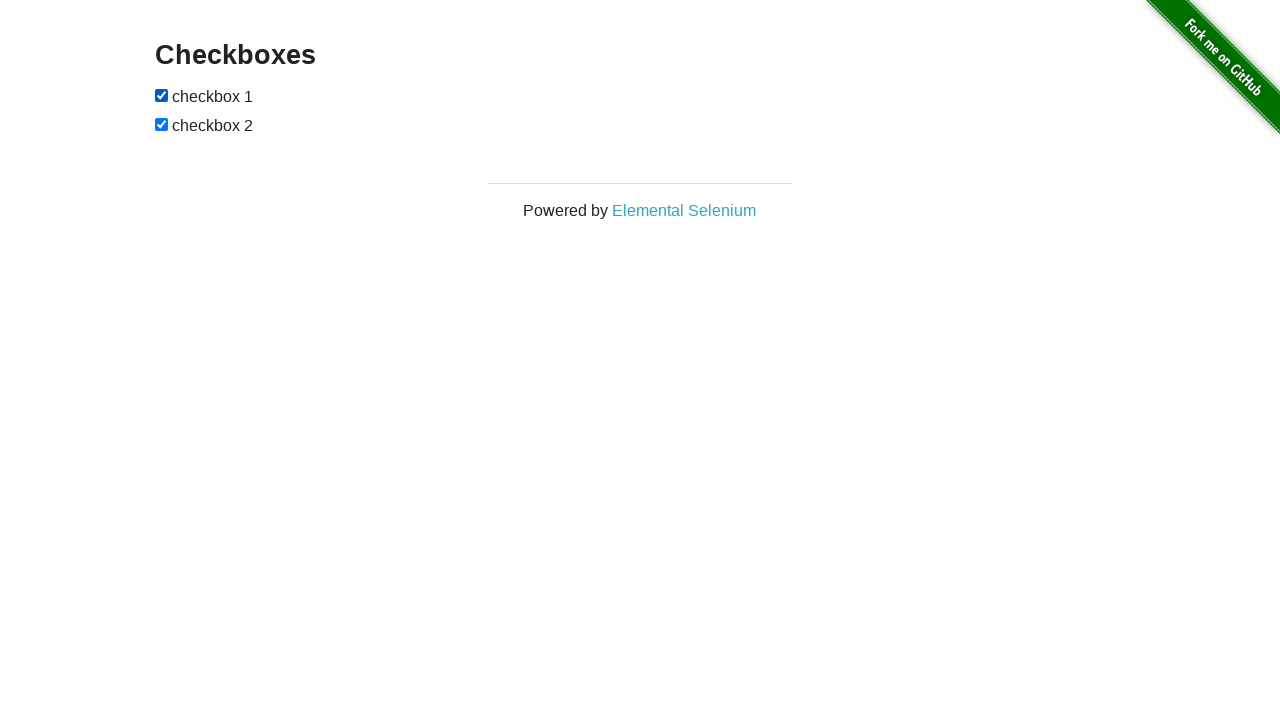

Checkbox 2 was already checked
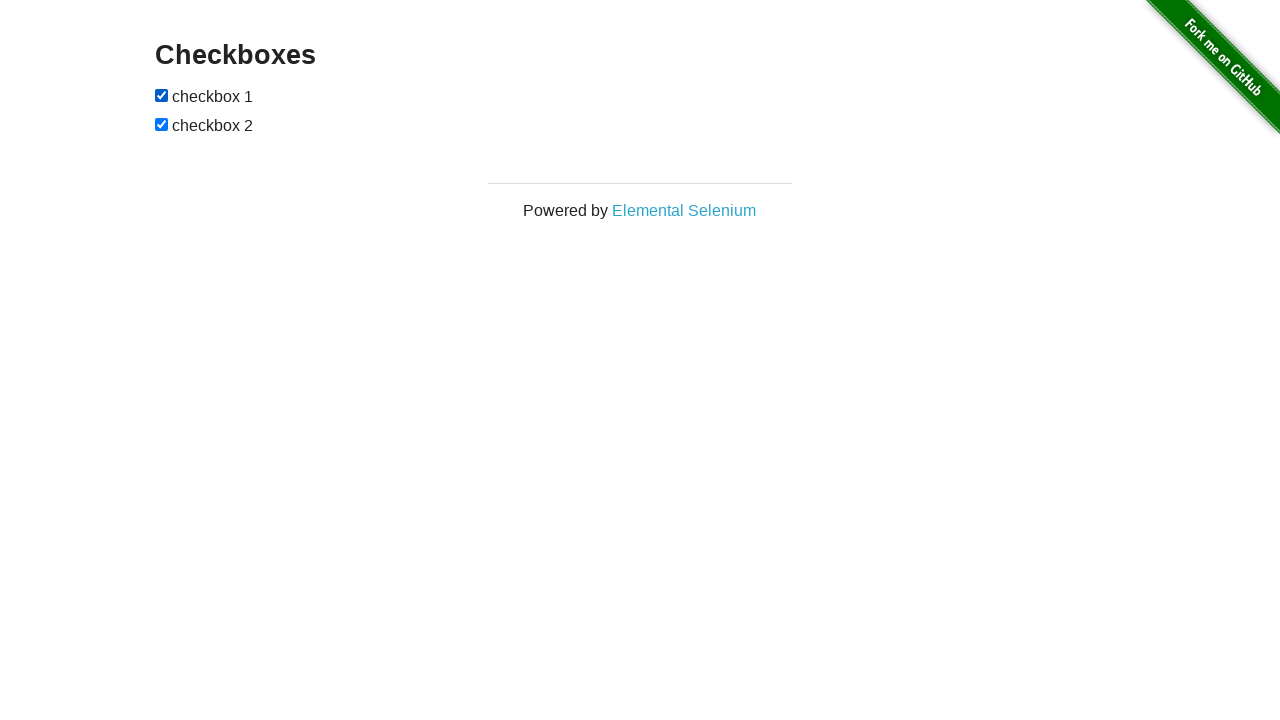

Verified checkbox 1 is selected
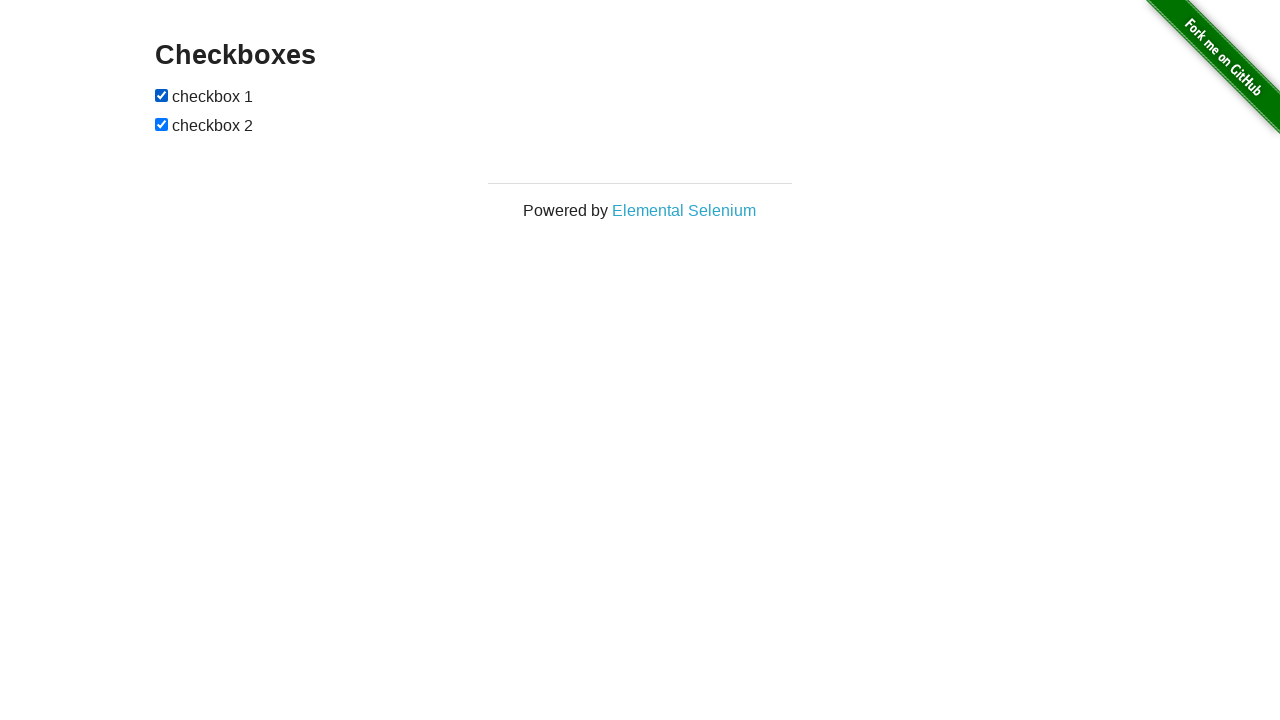

Verified checkbox 2 is selected
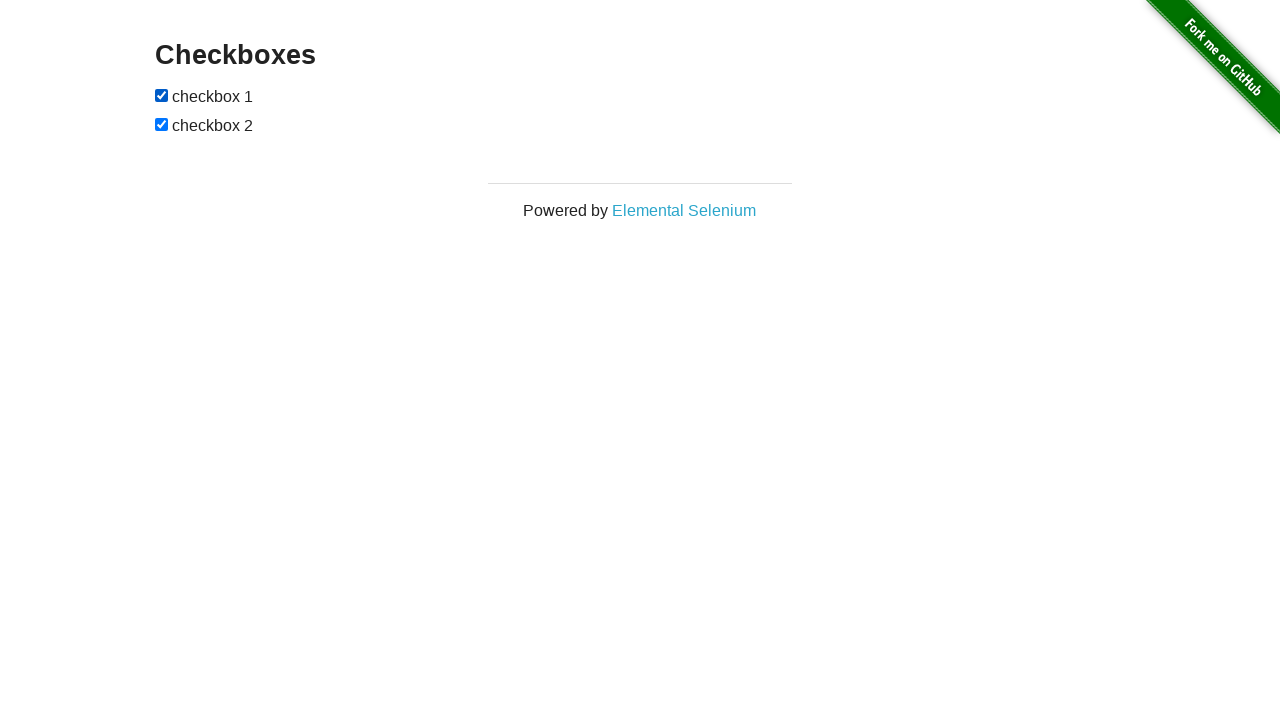

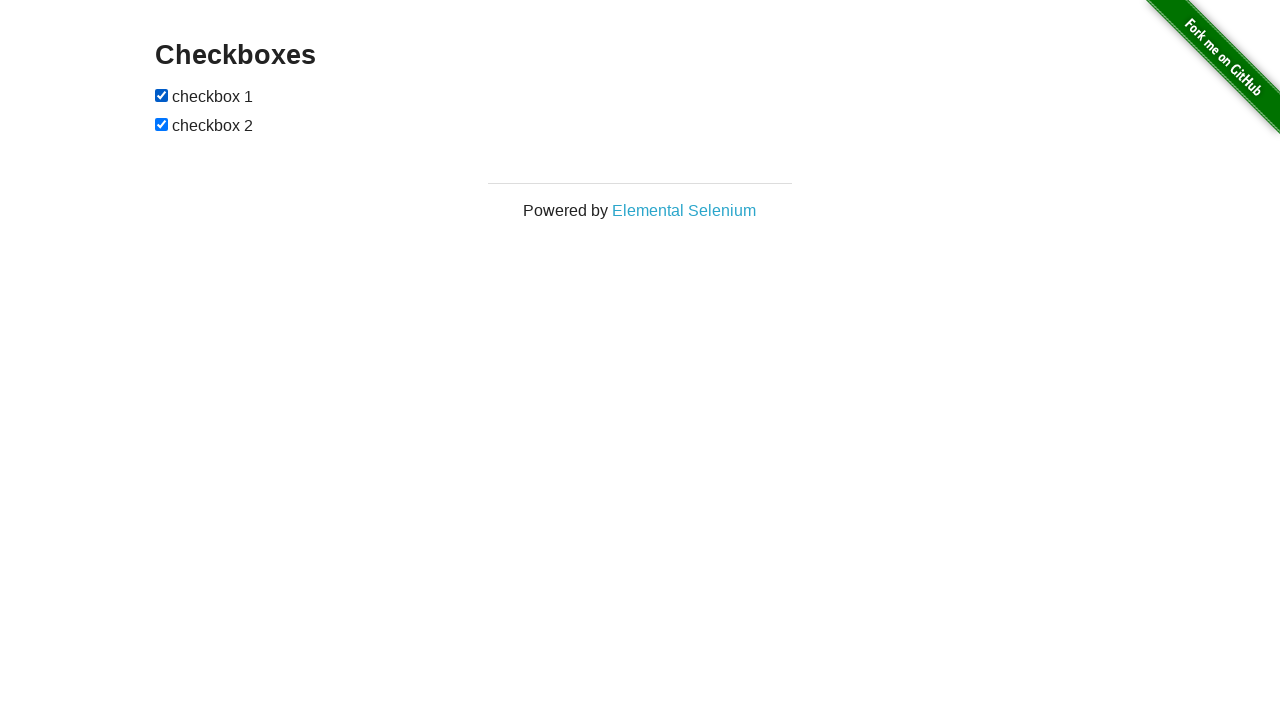